Tests that a button click triggers delayed visibility animations and verifies that div5 remains invisible within a 500ms timeout period

Starting URL: http://seleniumhq.github.io/fluent-selenium/slowlyVisible.html

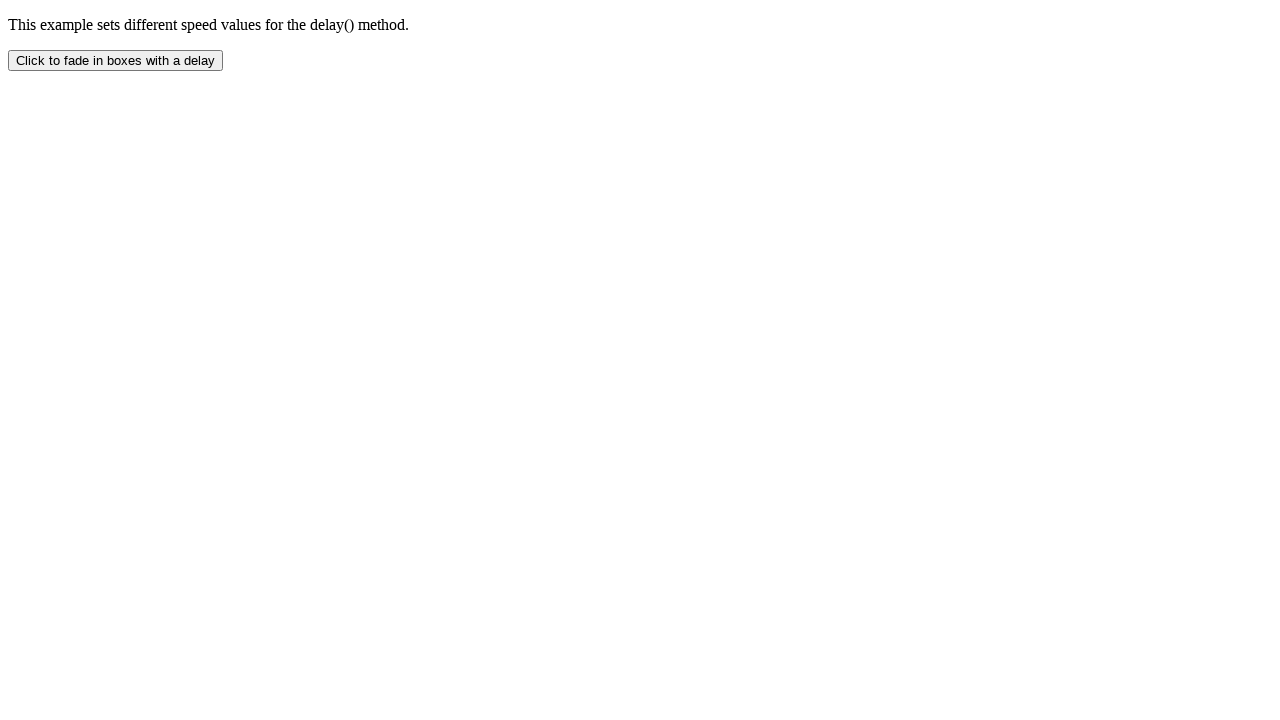

Navigated to slowlyVisible.html test page
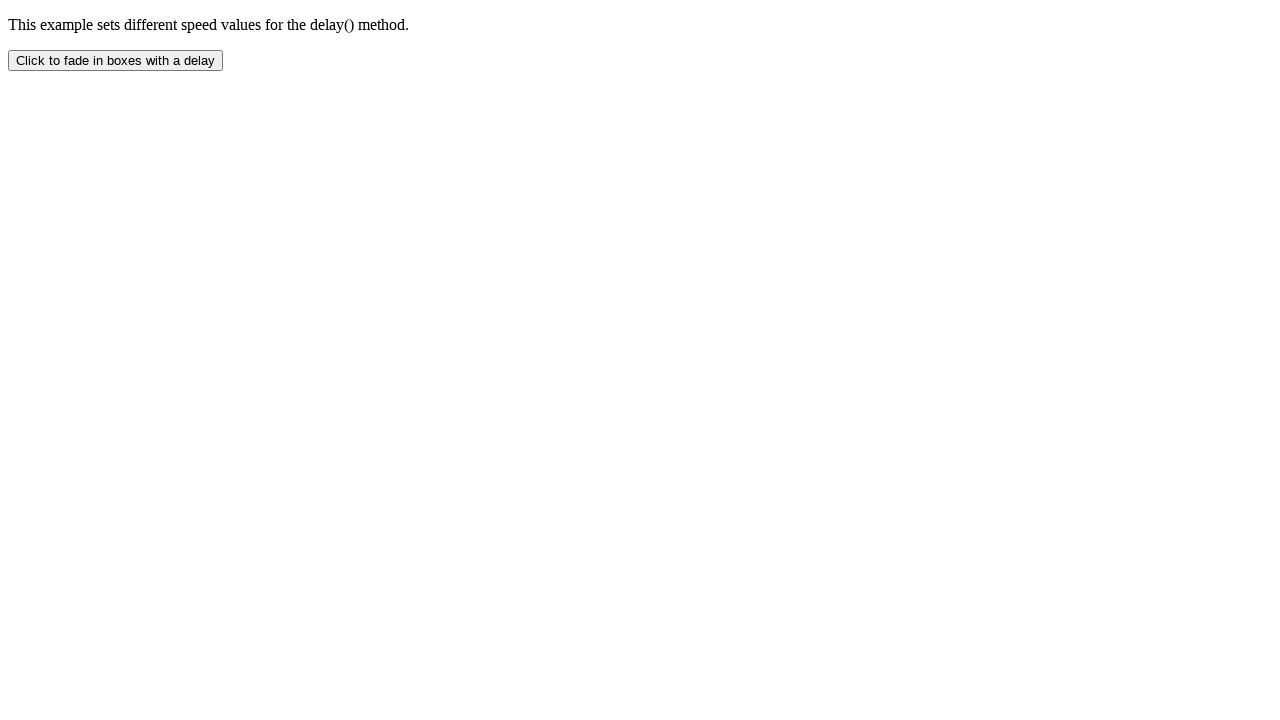

Clicked button to trigger delayed visibility animations at (116, 60) on button
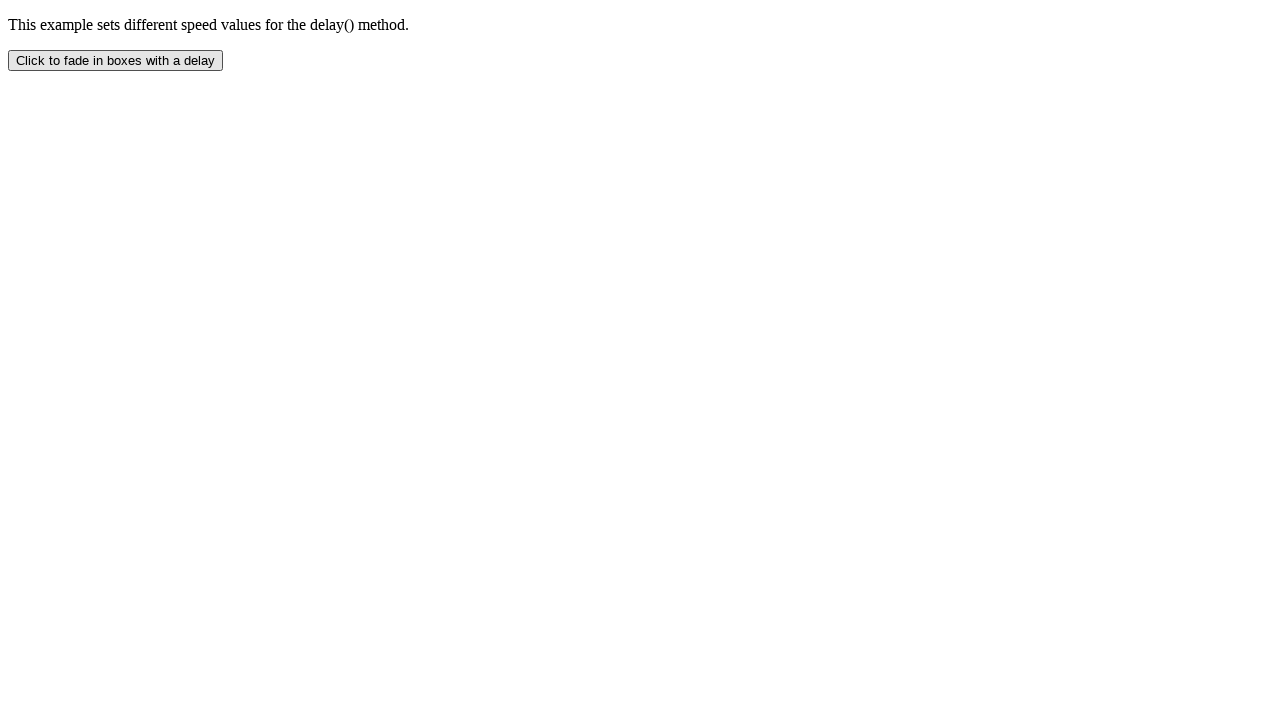

Waited 500ms for animations to potentially complete
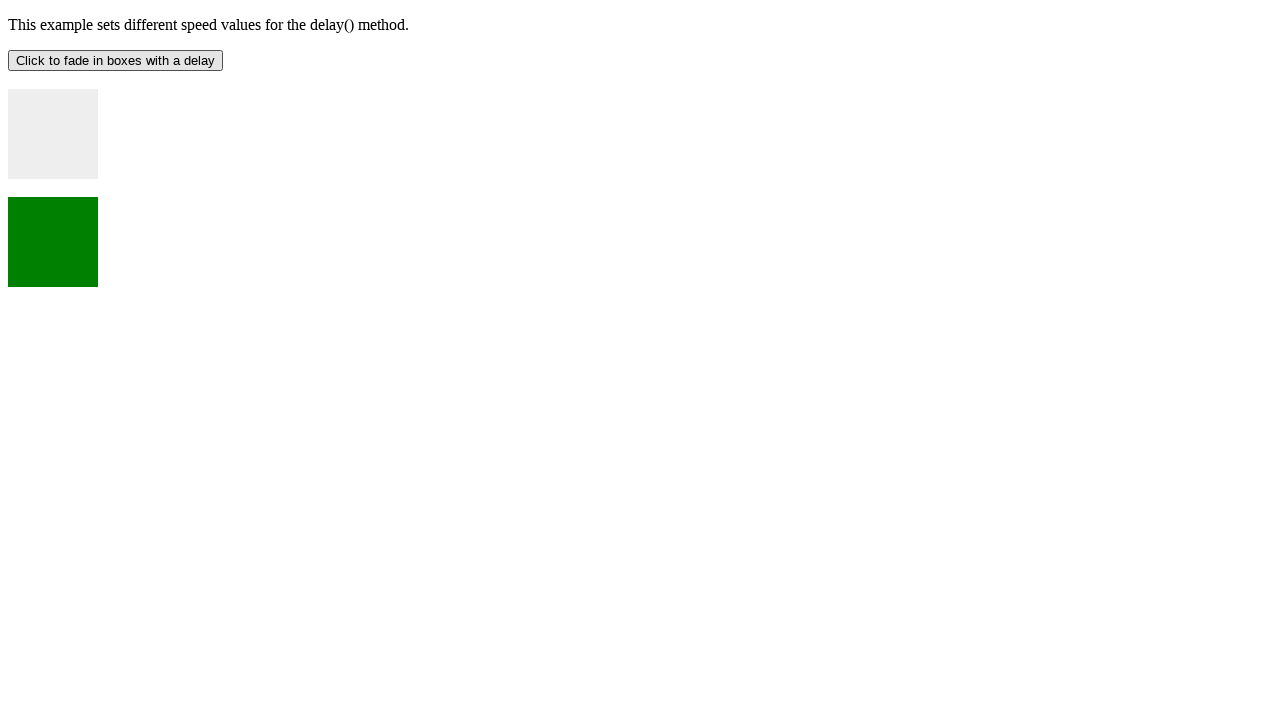

Checked visibility status of div5 element
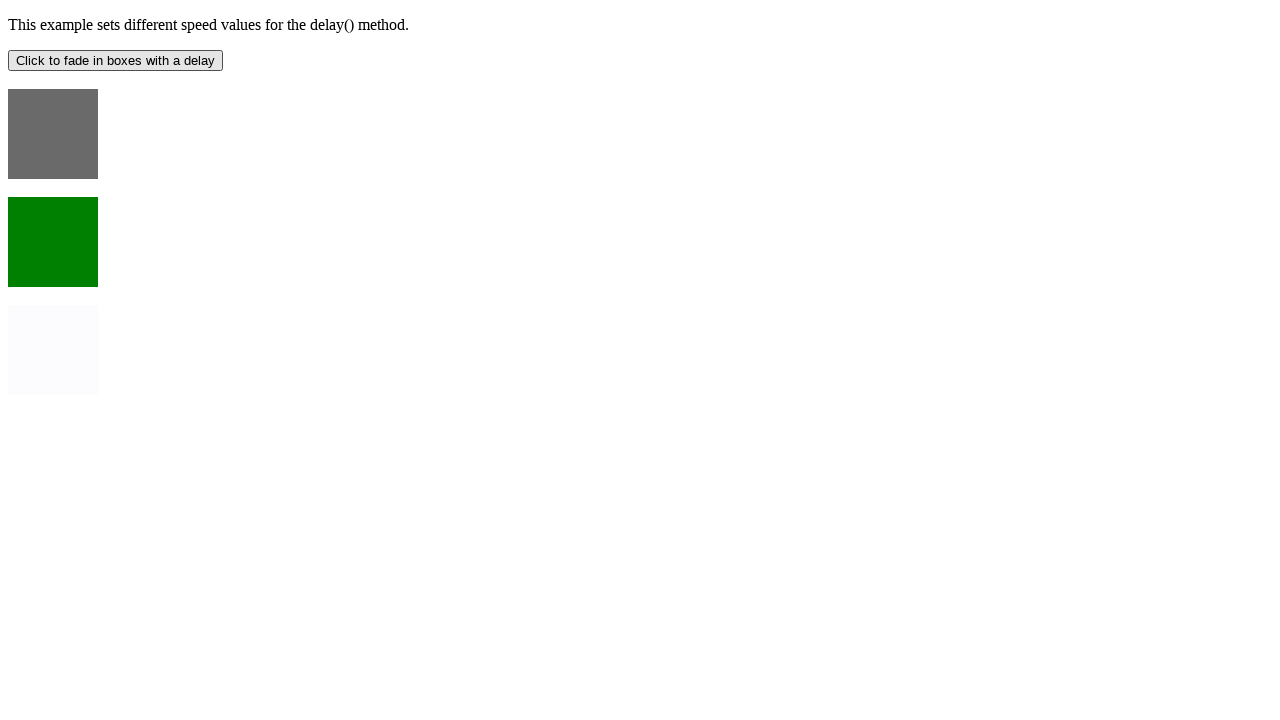

Verified that div5 remains invisible within 500ms timeout period
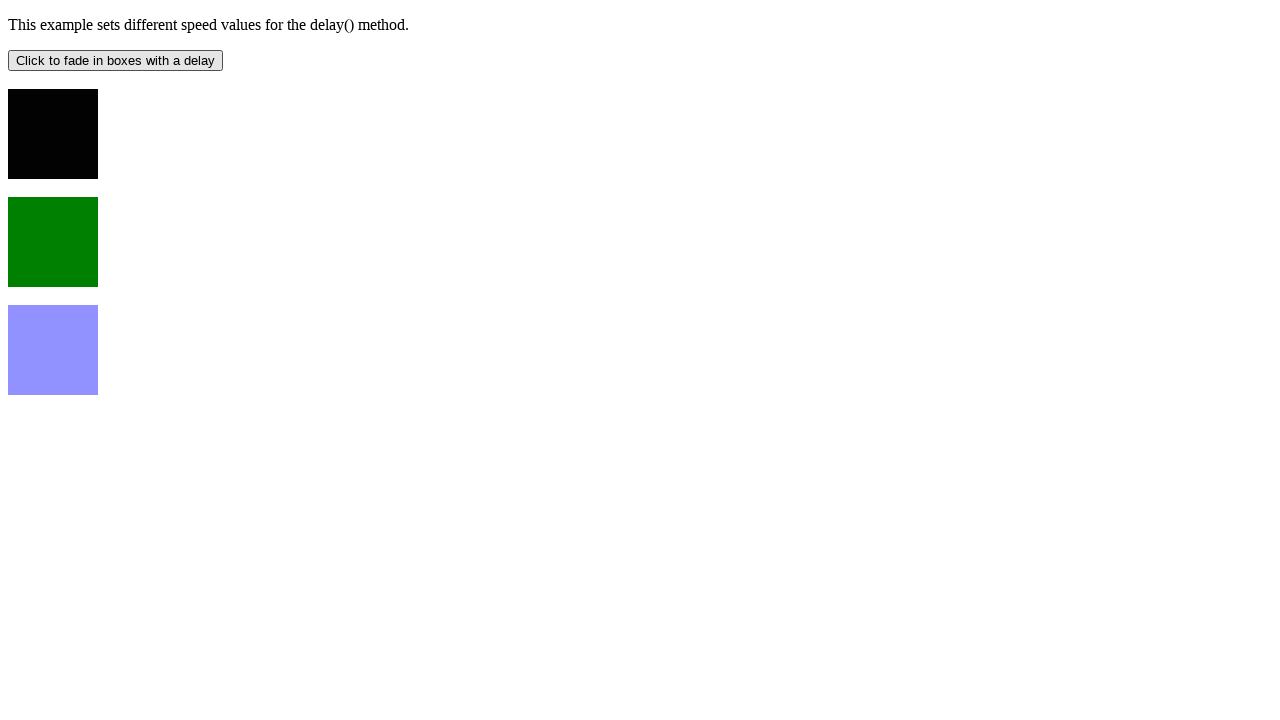

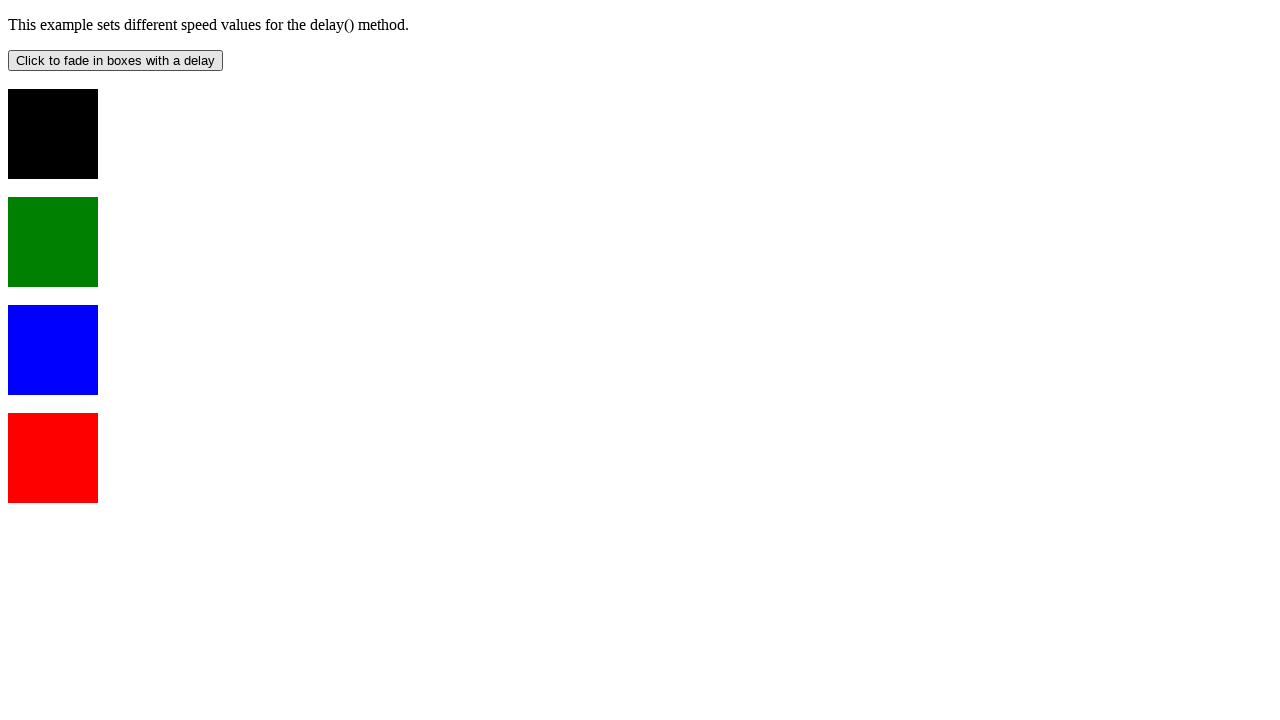